Tests the Indian railway search functionality on erail.in by entering source and destination station codes, submitting the search, and sorting results by date to view train listings

Starting URL: https://erail.in

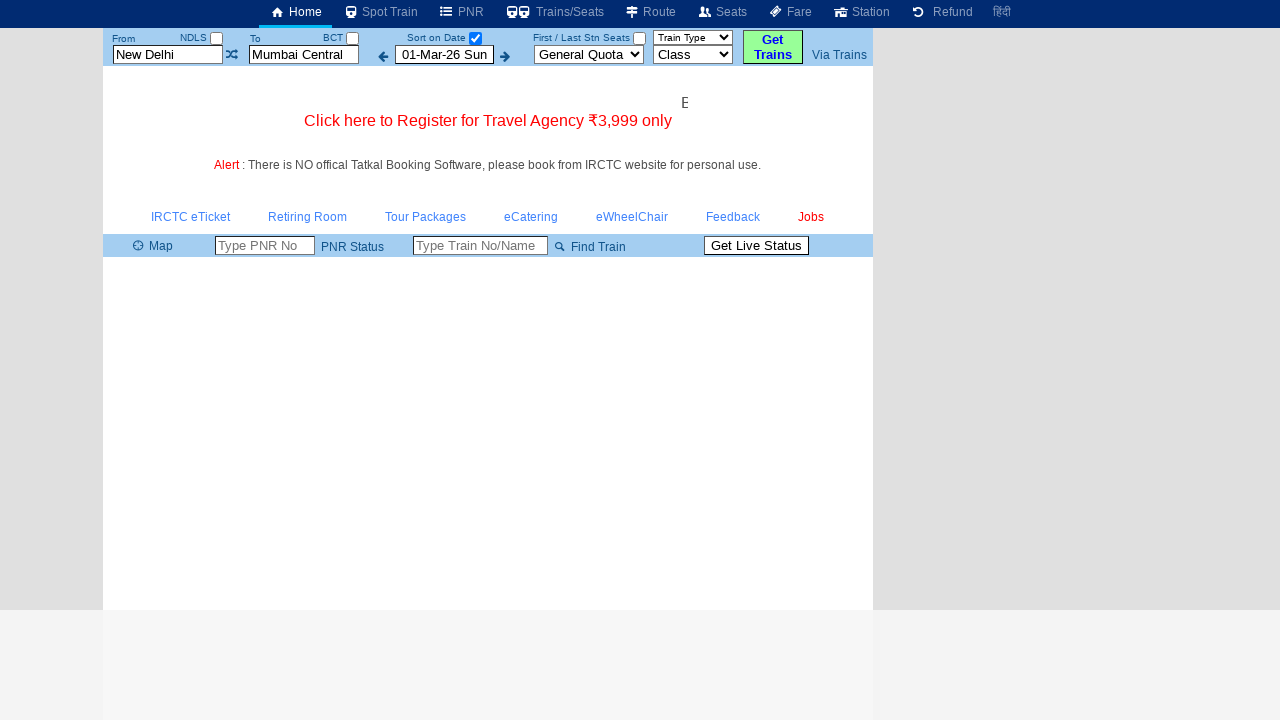

Cleared the 'From' station field on #txtStationFrom
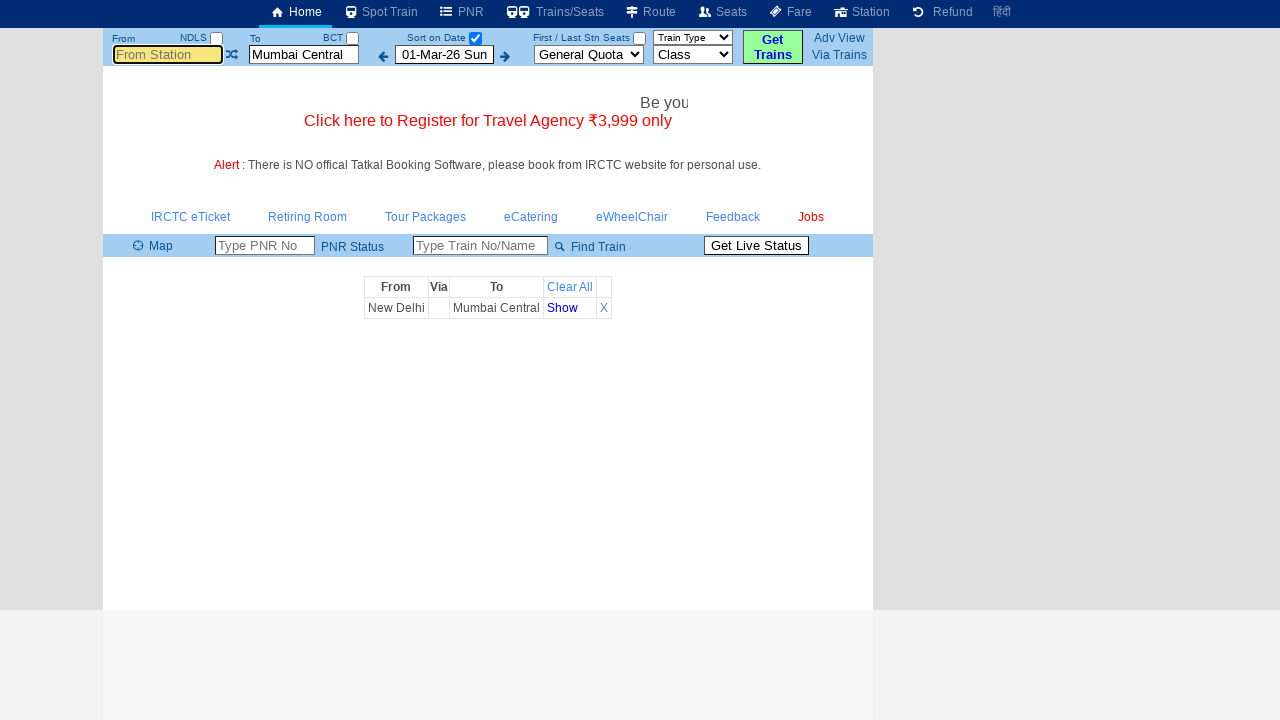

Filled 'From' station field with 'MS' (Mumbai Central) on #txtStationFrom
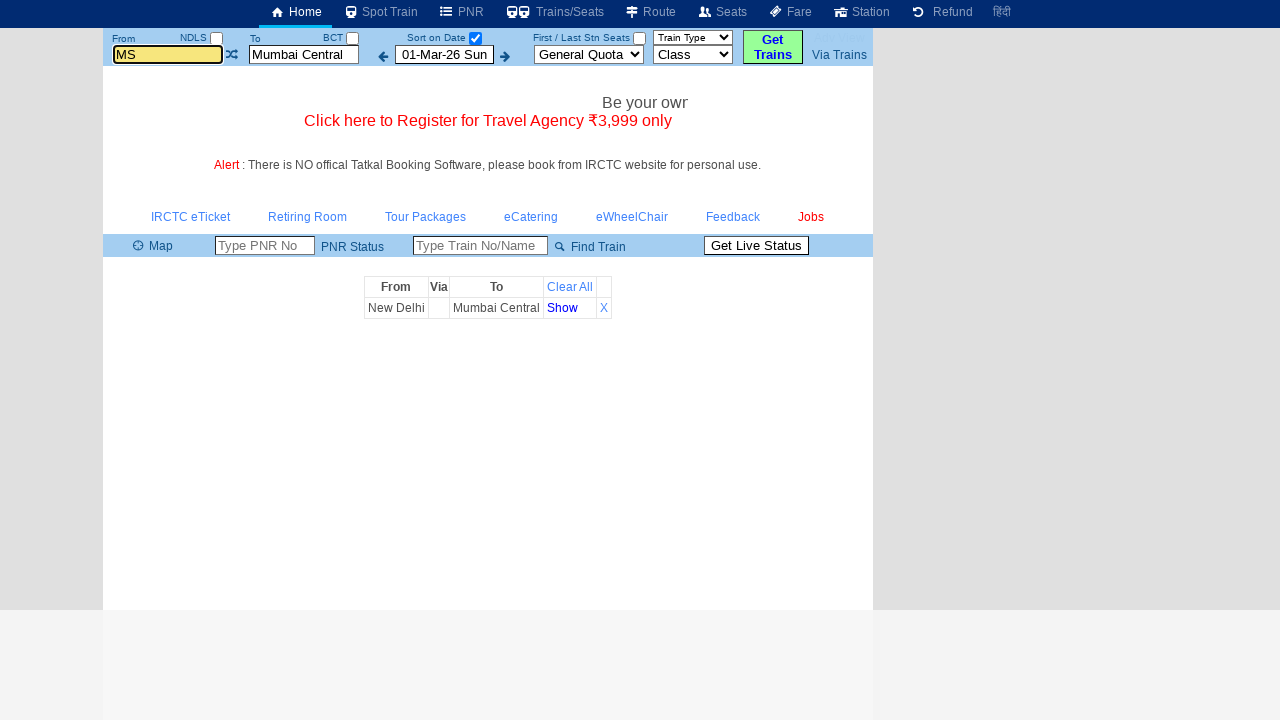

Waited 500ms for autocomplete suggestions to appear
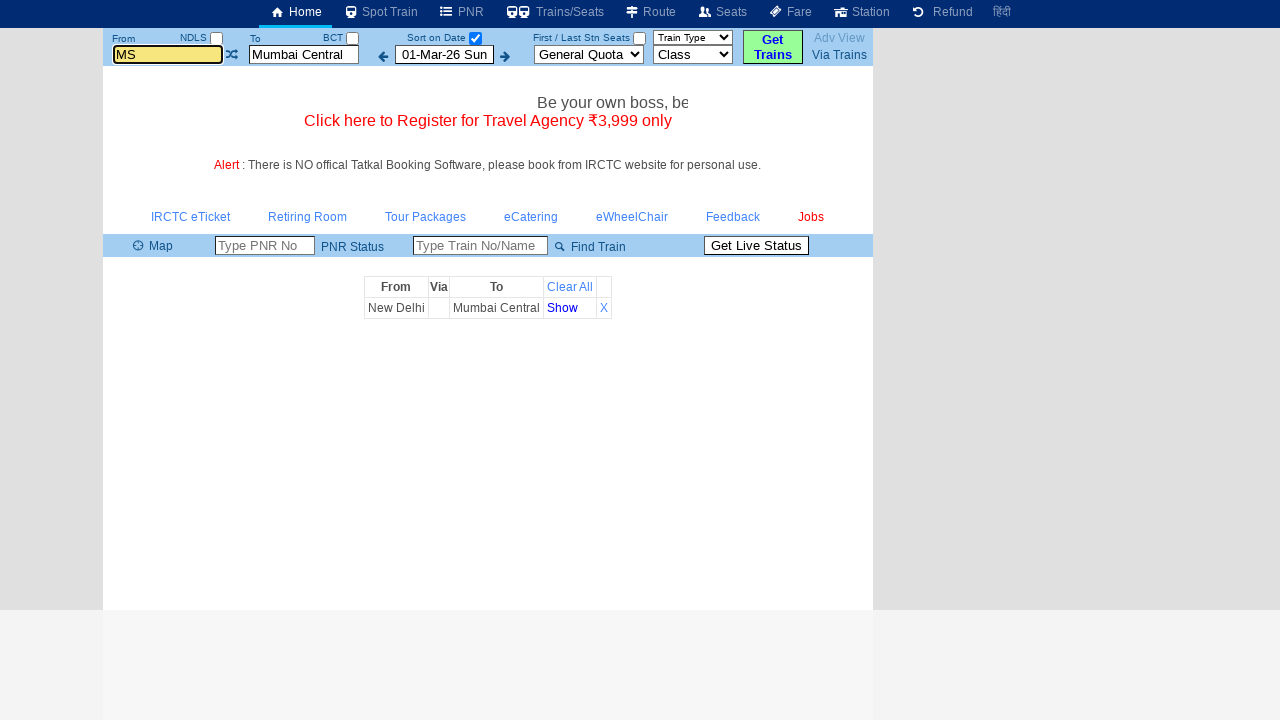

Pressed Tab to move to 'To' station field
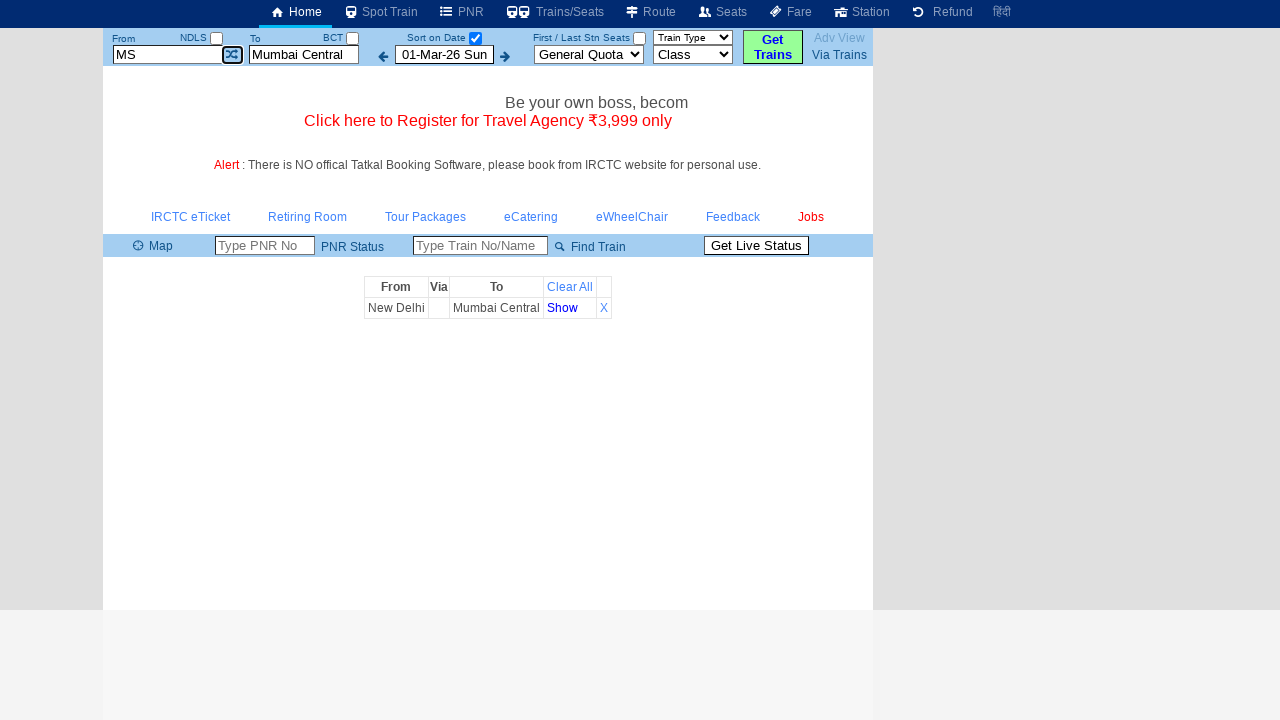

Cleared the 'To' station field on #txtStationTo
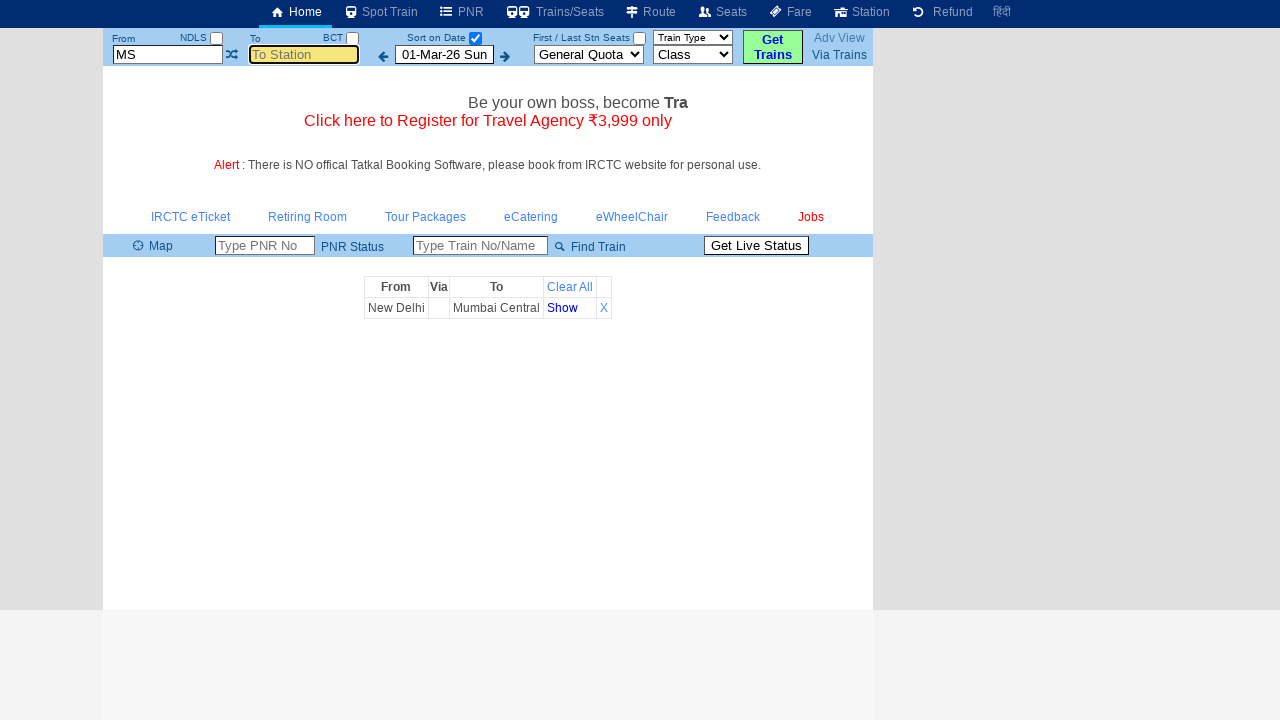

Filled 'To' station field with 'MDU' (Madurai Junction) on #txtStationTo
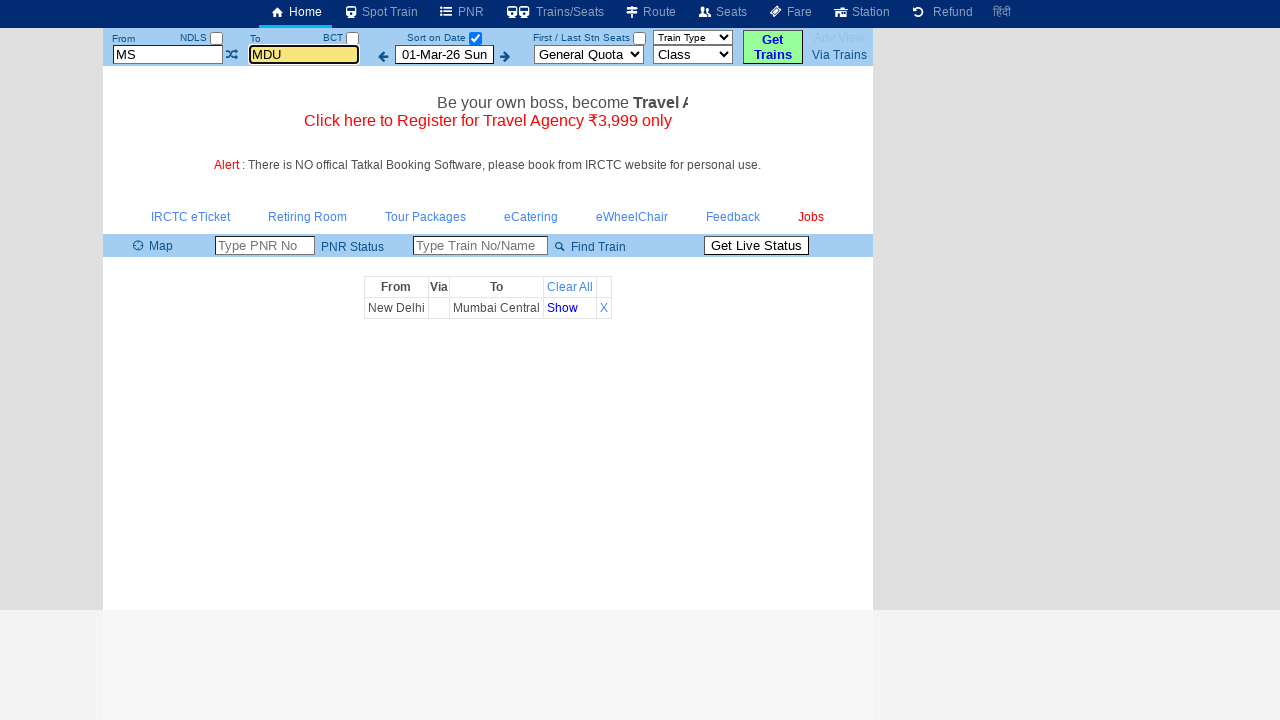

Pressed Enter to submit the railway search
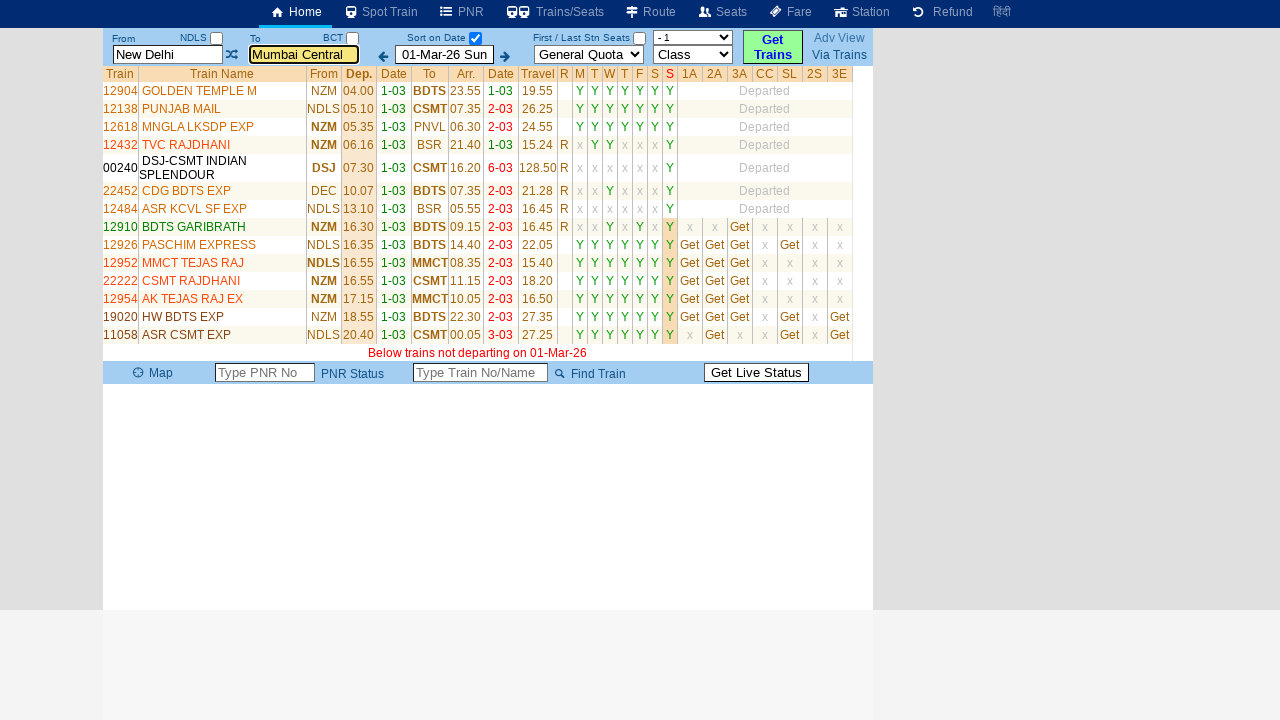

Clicked 'Sort on Date' option to sort train listings at (436, 38) on xpath=//label[text()='Sort on Date']
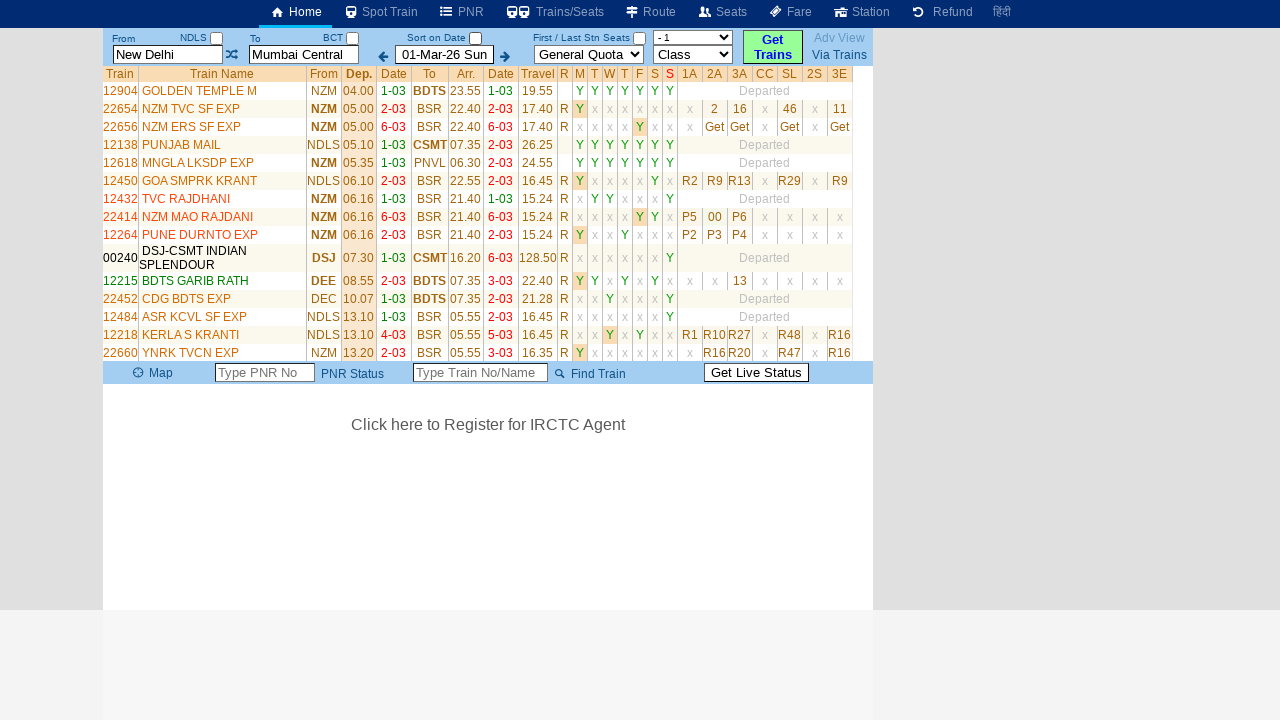

Train list loaded and sorted by date
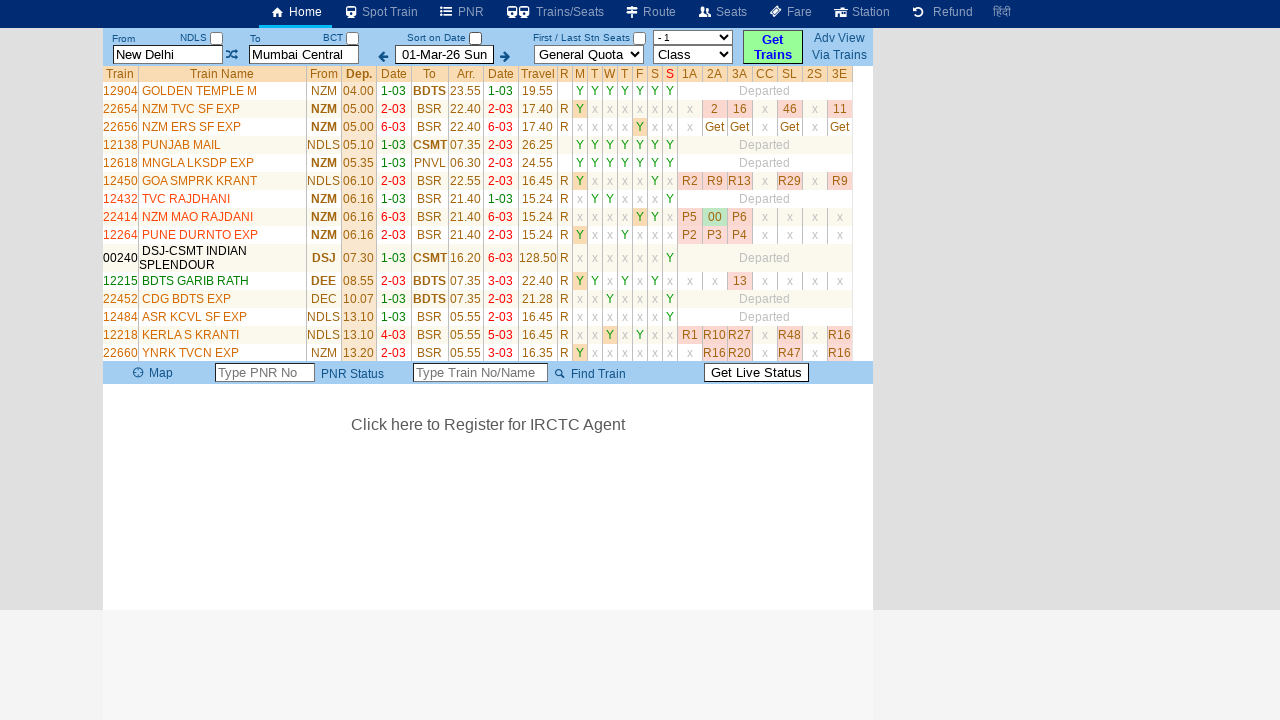

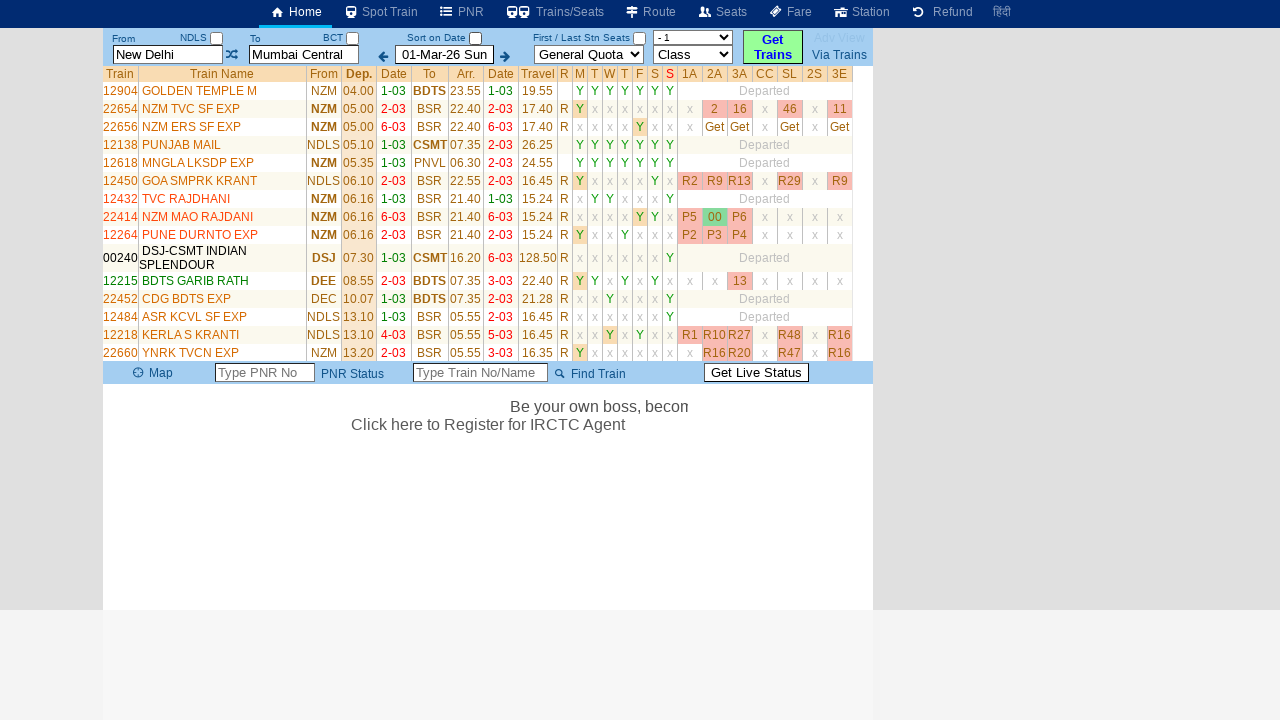